Tests a React select box by selecting a country option using visible text, then iterating through options to select another country.

Starting URL: https://phppot.com/demo/react-select-box/

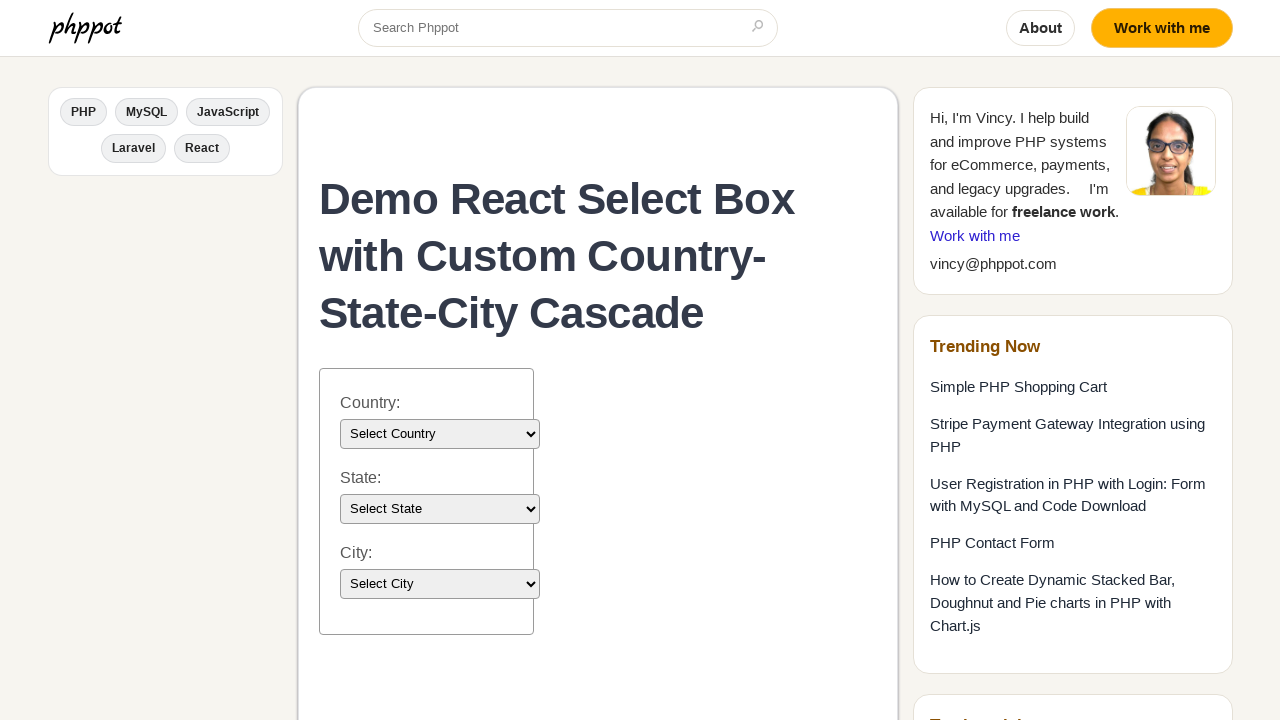

Waited for select element to load on the page
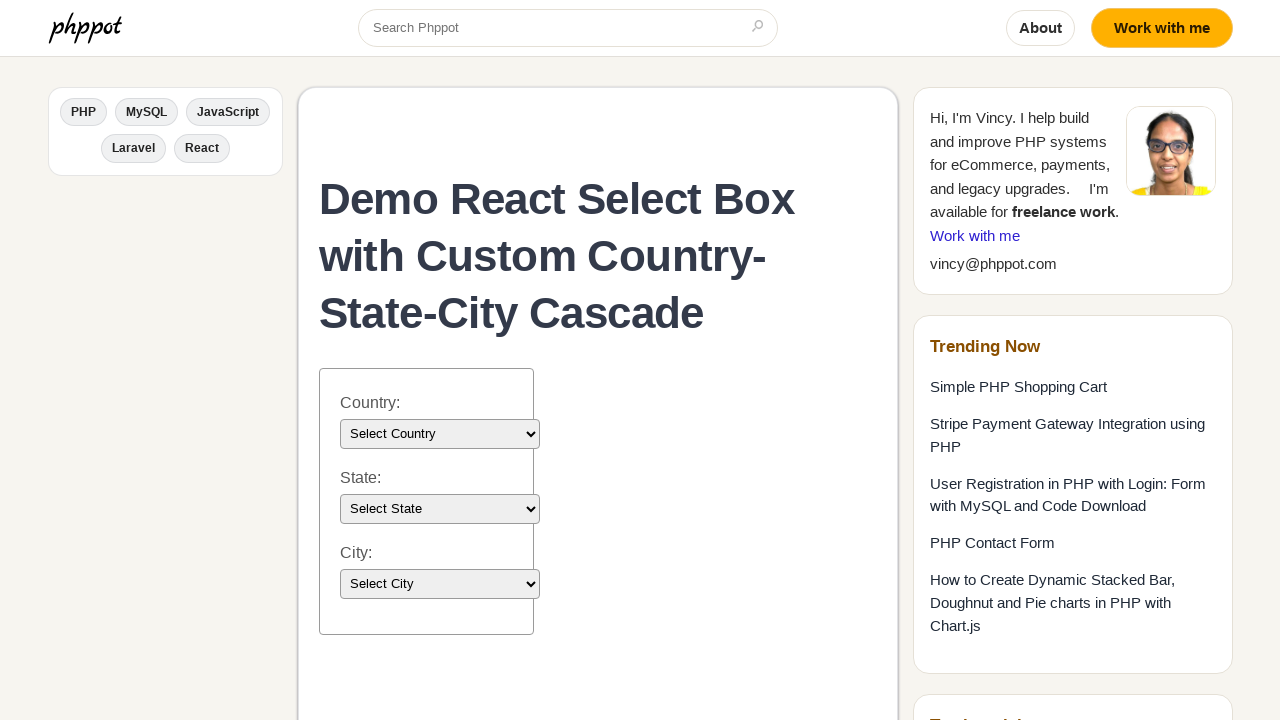

Selected 'United Kingdom' from the dropdown using visible text on select >> nth=0
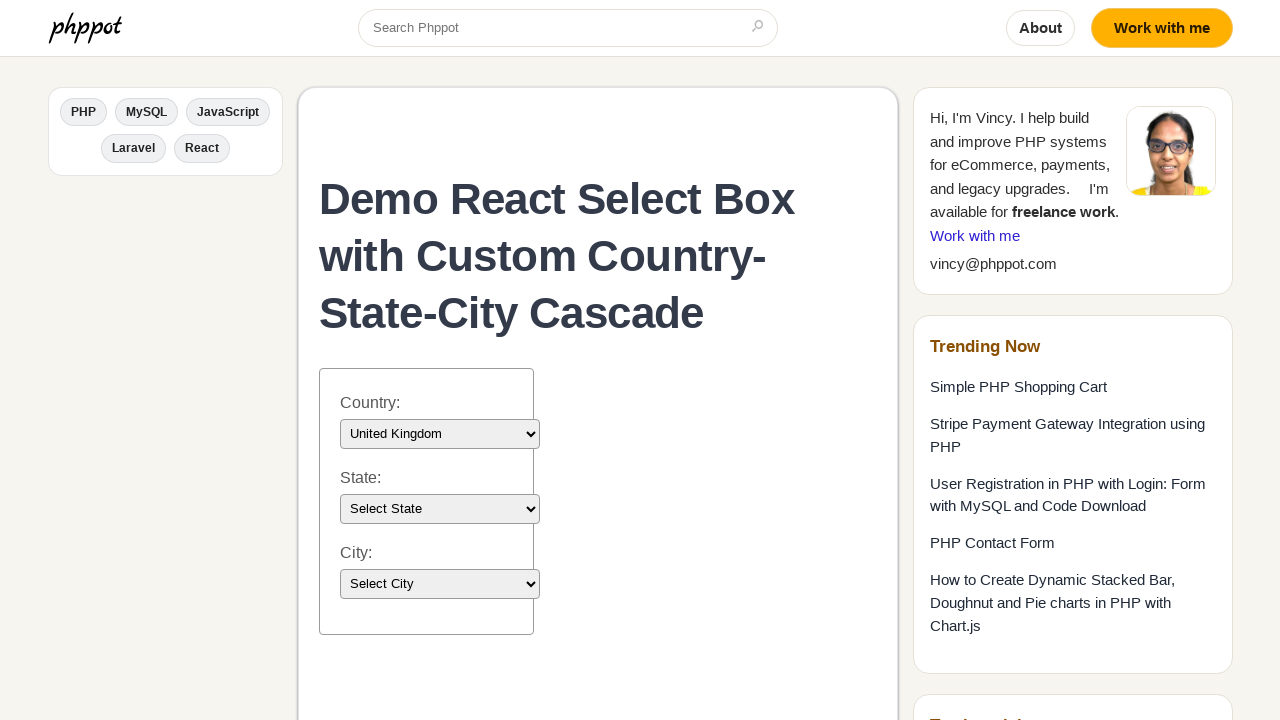

Selected 'Canada' from the dropdown on select >> nth=0
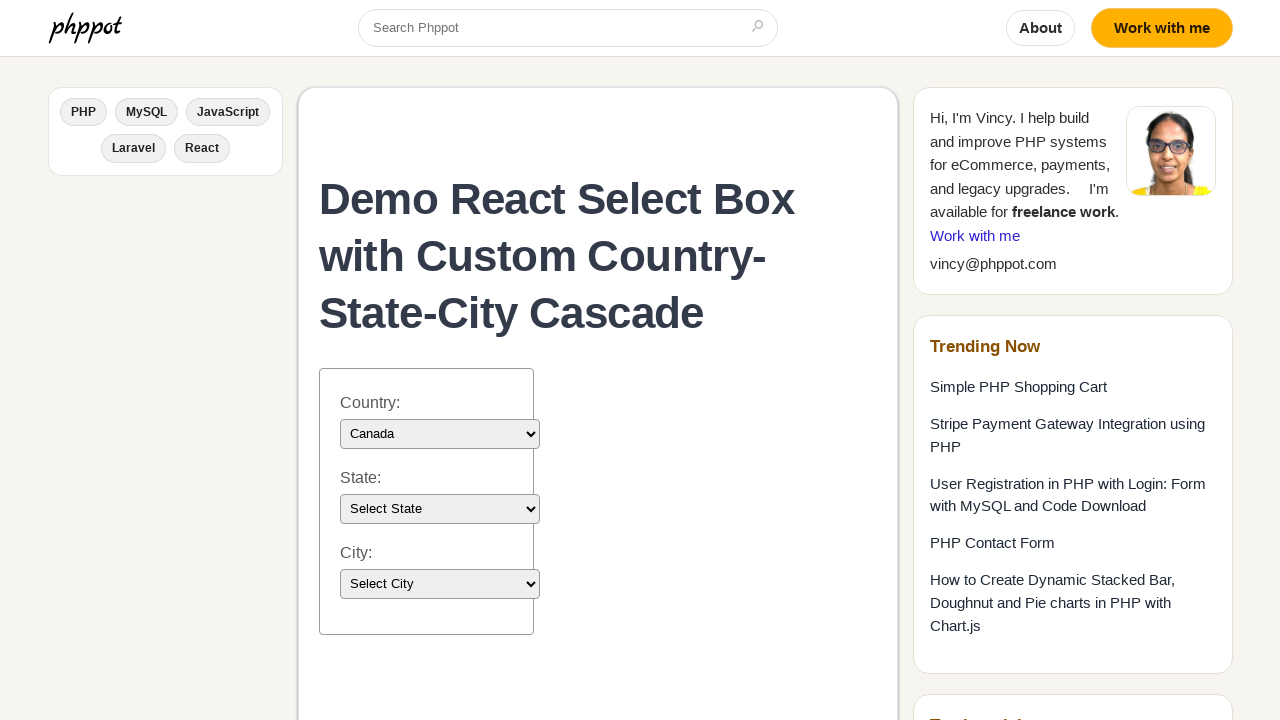

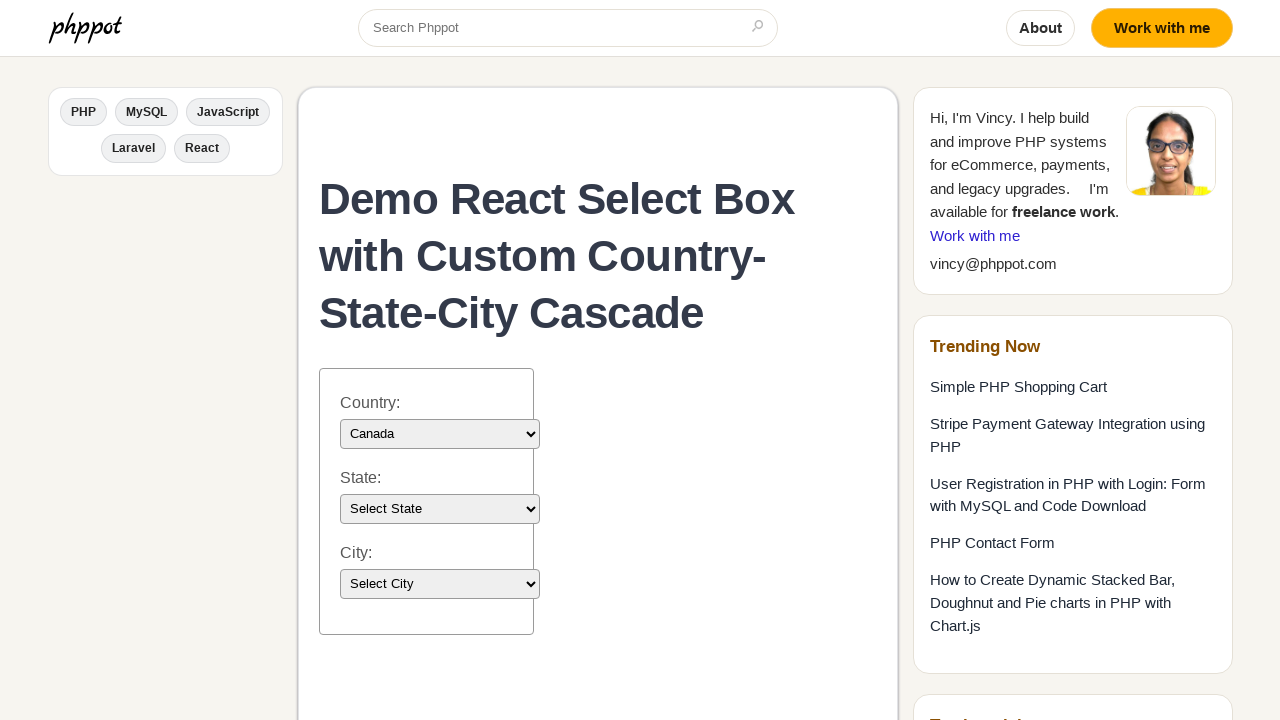